Tests a simple form by clicking the submit button on a form page

Starting URL: http://suninjuly.github.io/simple_form_find_task.html

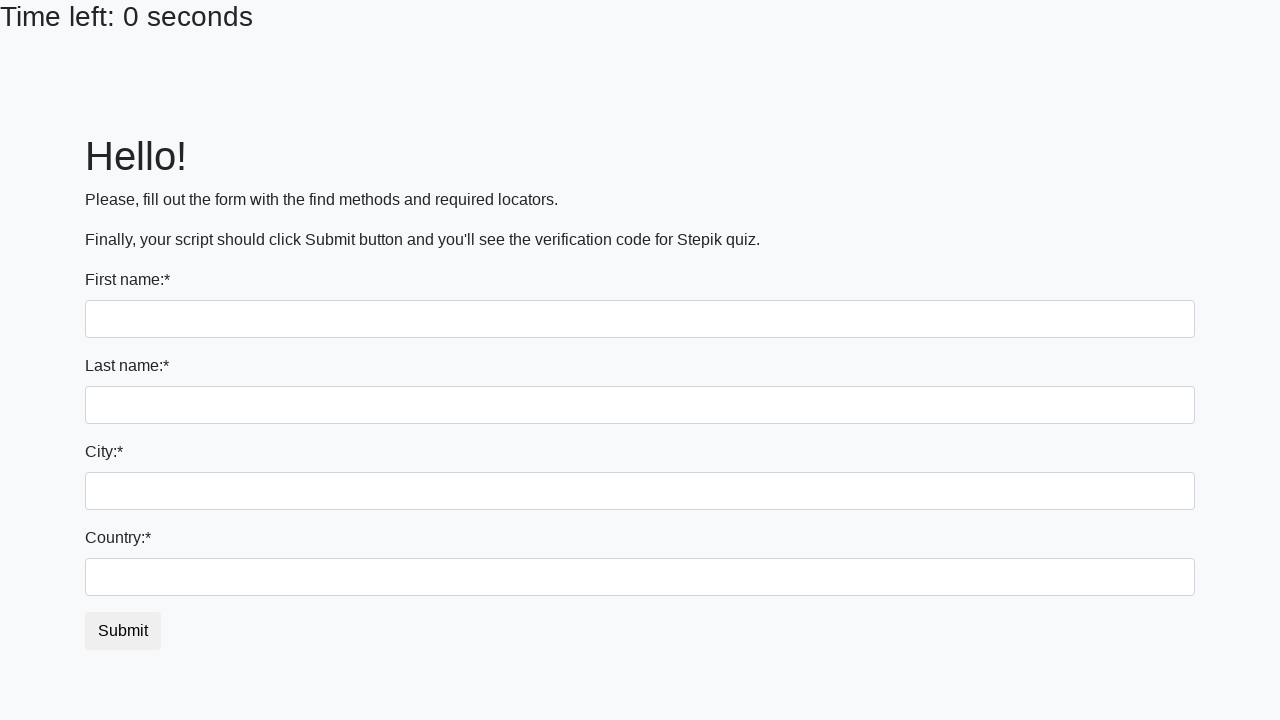

Clicked submit button on simple form at (123, 631) on #submit_button
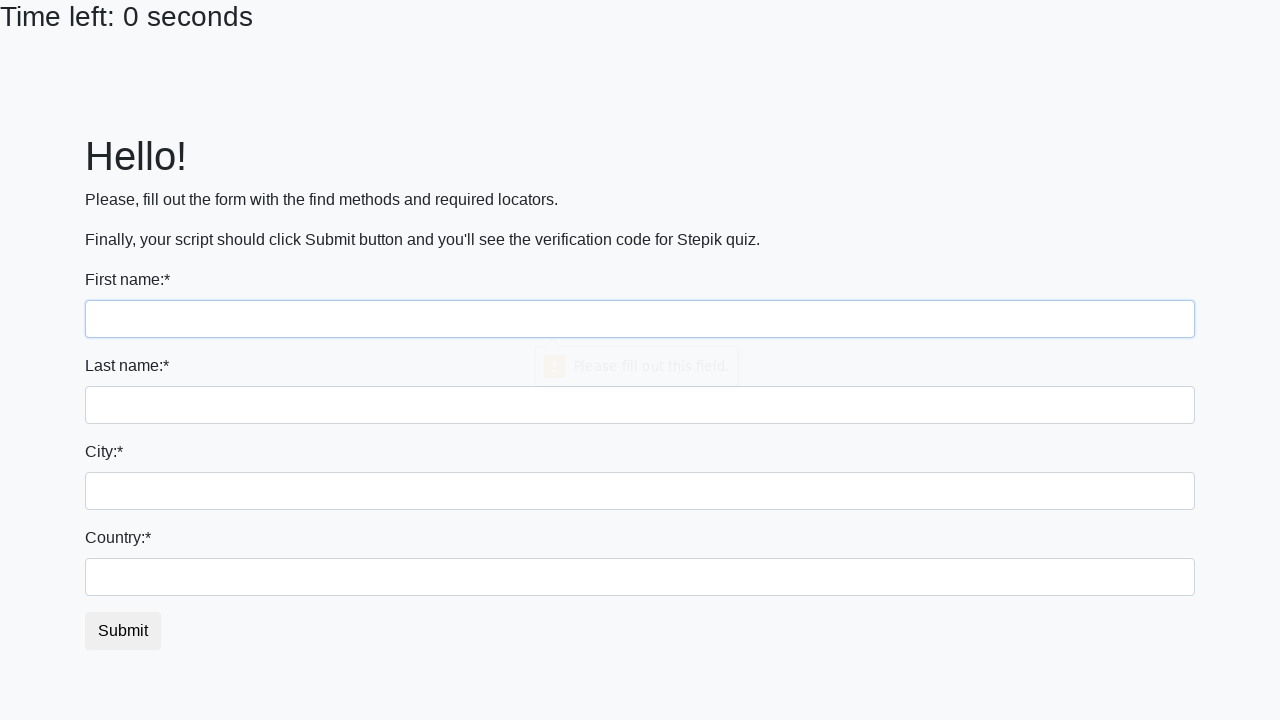

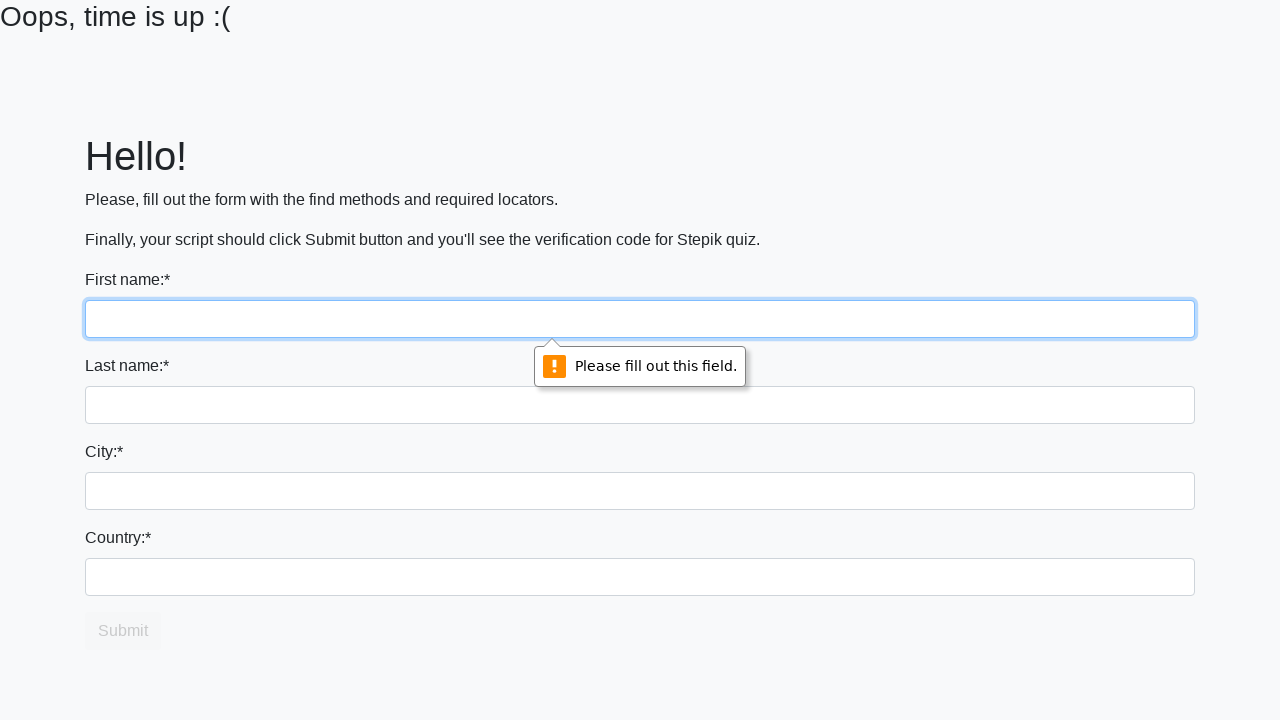